Tests double-click functionality by navigating to a test page and performing a double-click action on a button element

Starting URL: https://omayo.blogspot.com/

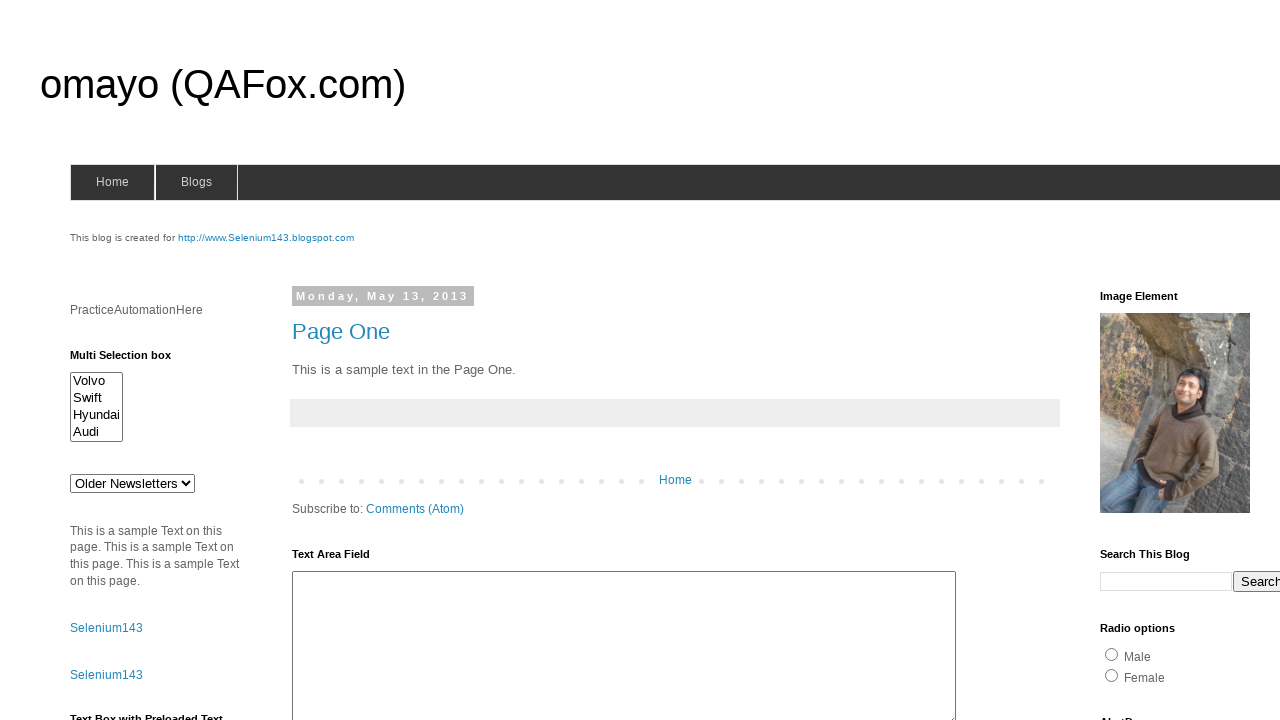

Navigated to https://omayo.blogspot.com/
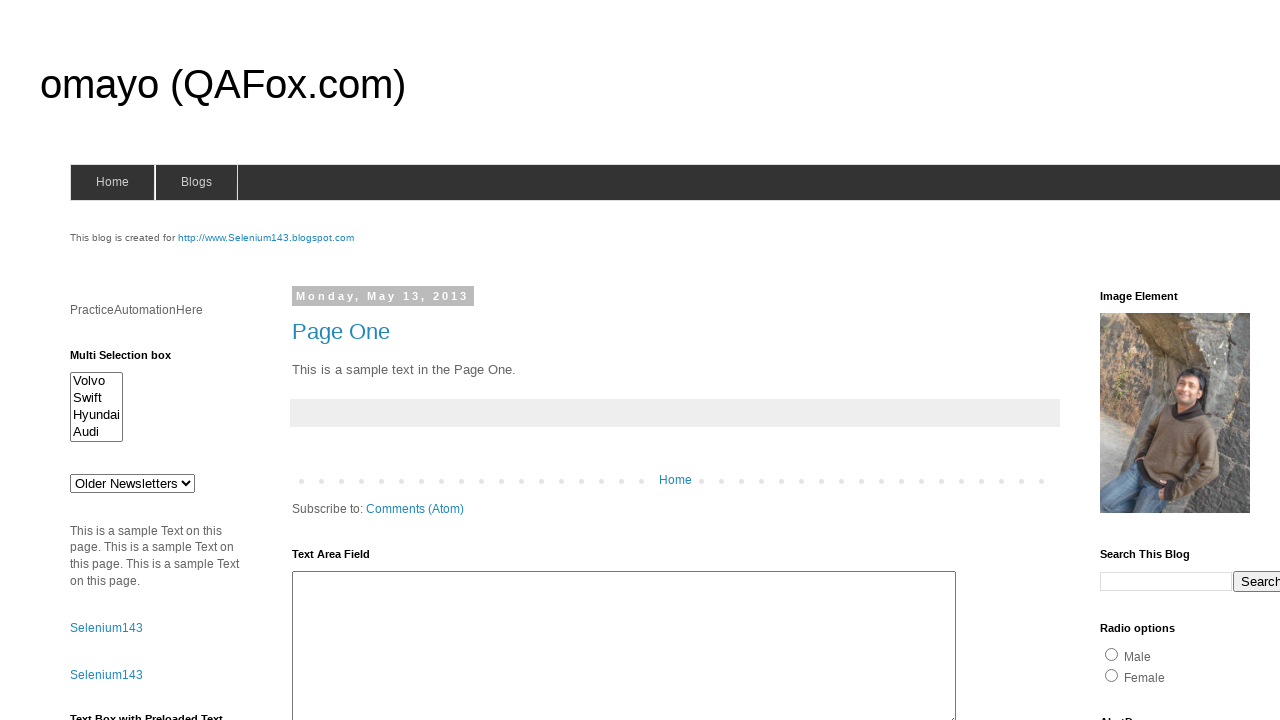

Performed double-click on button element at (129, 365) on xpath=//*[@id='HTML46']/div[1]/button
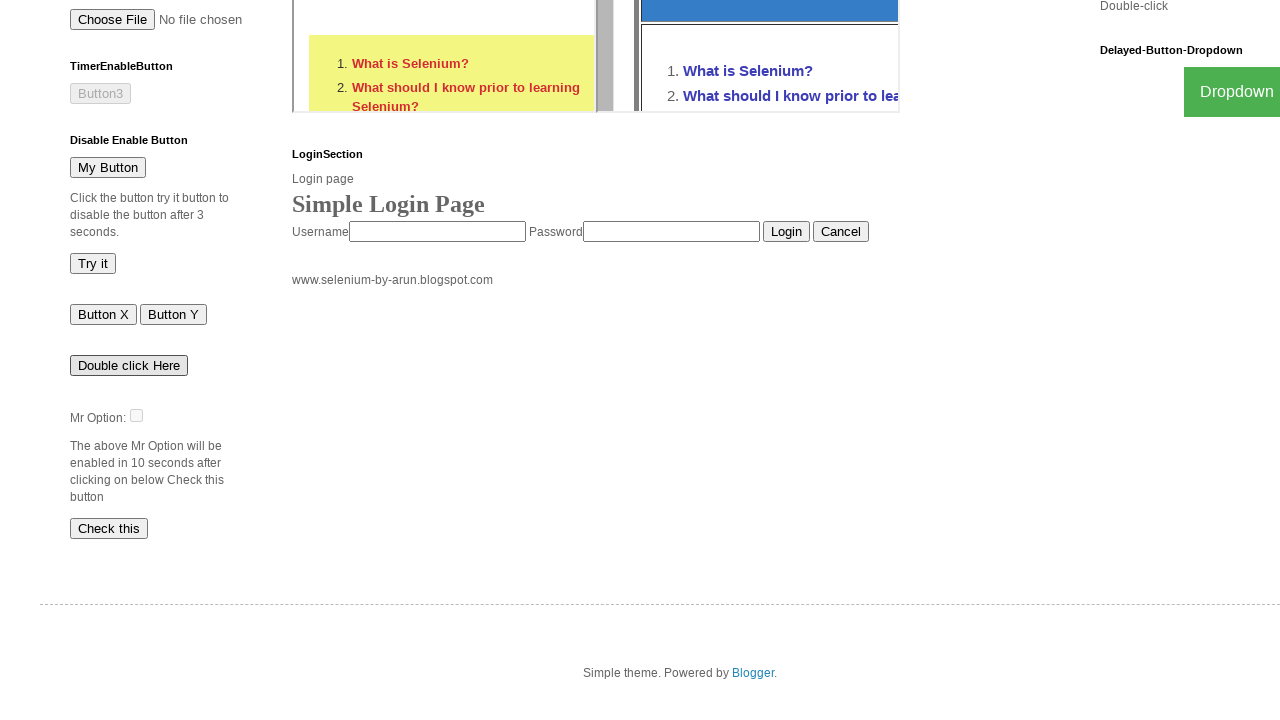

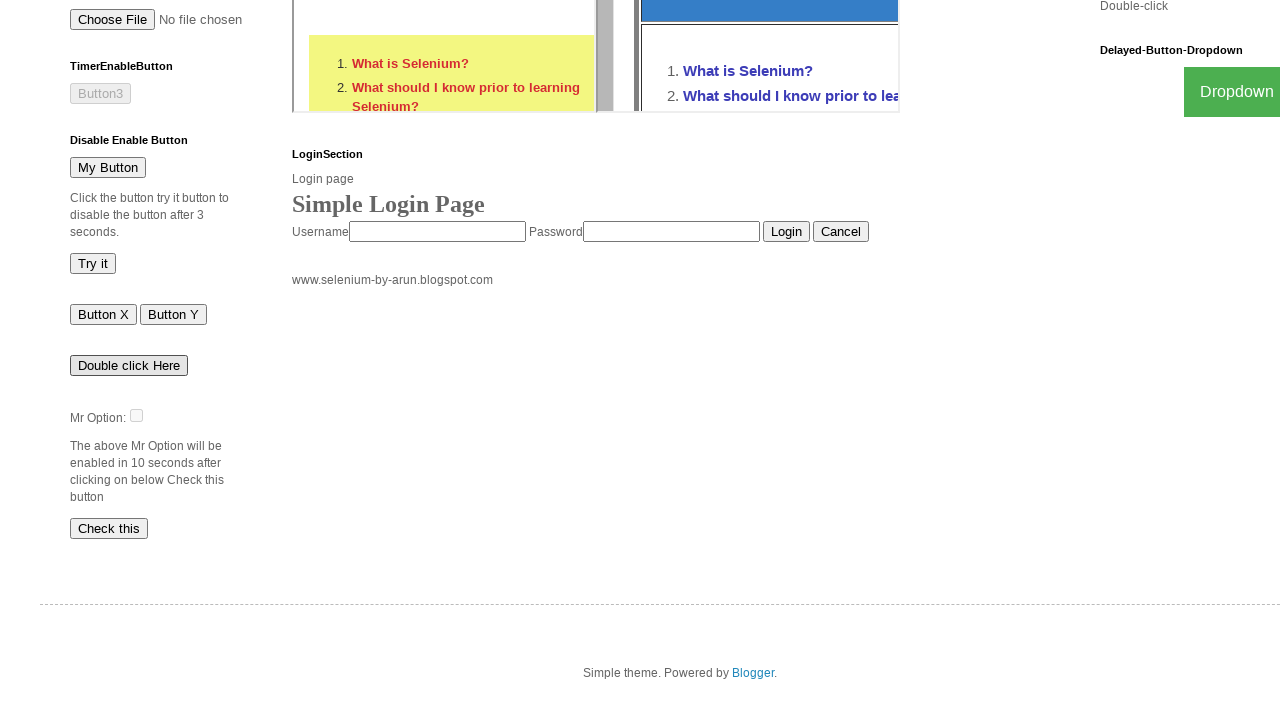